Tests drag and drop functionality by dragging a draggable element and dropping it onto a droppable target element on the jQuery UI demo page

Starting URL: http://jqueryui.com/resources/demos/droppable/default.html

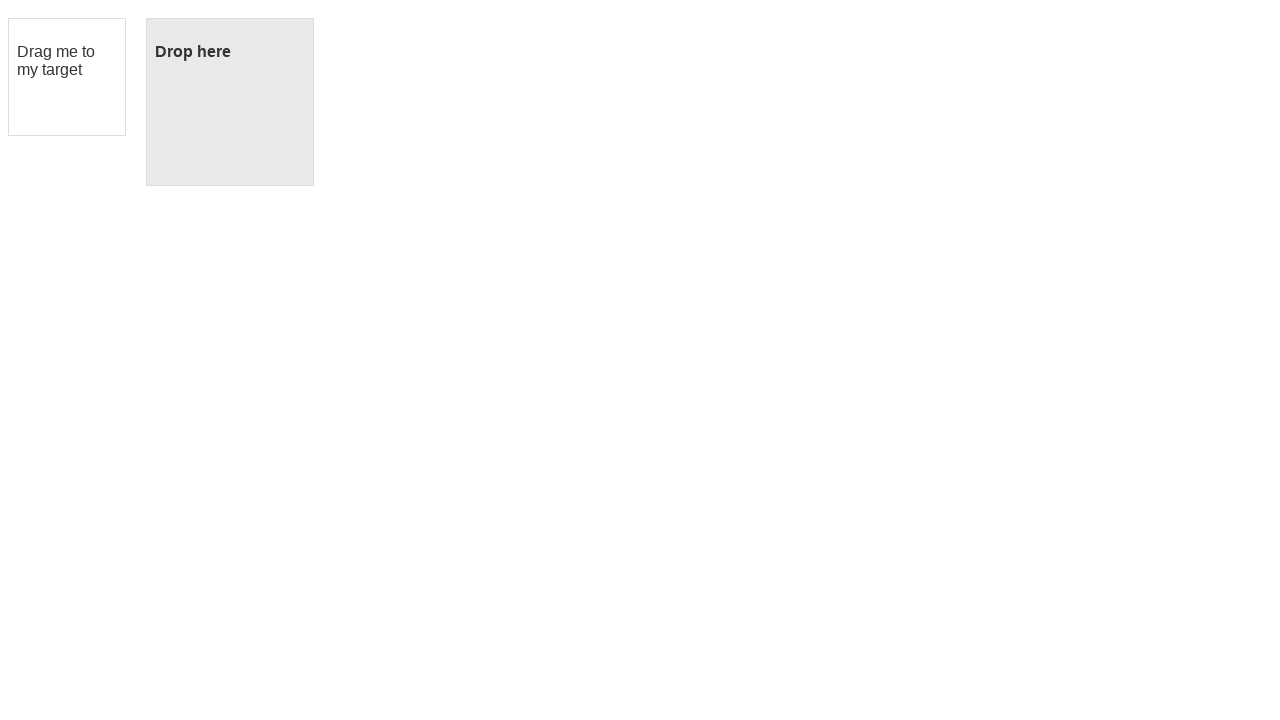

Located draggable element with id 'draggable'
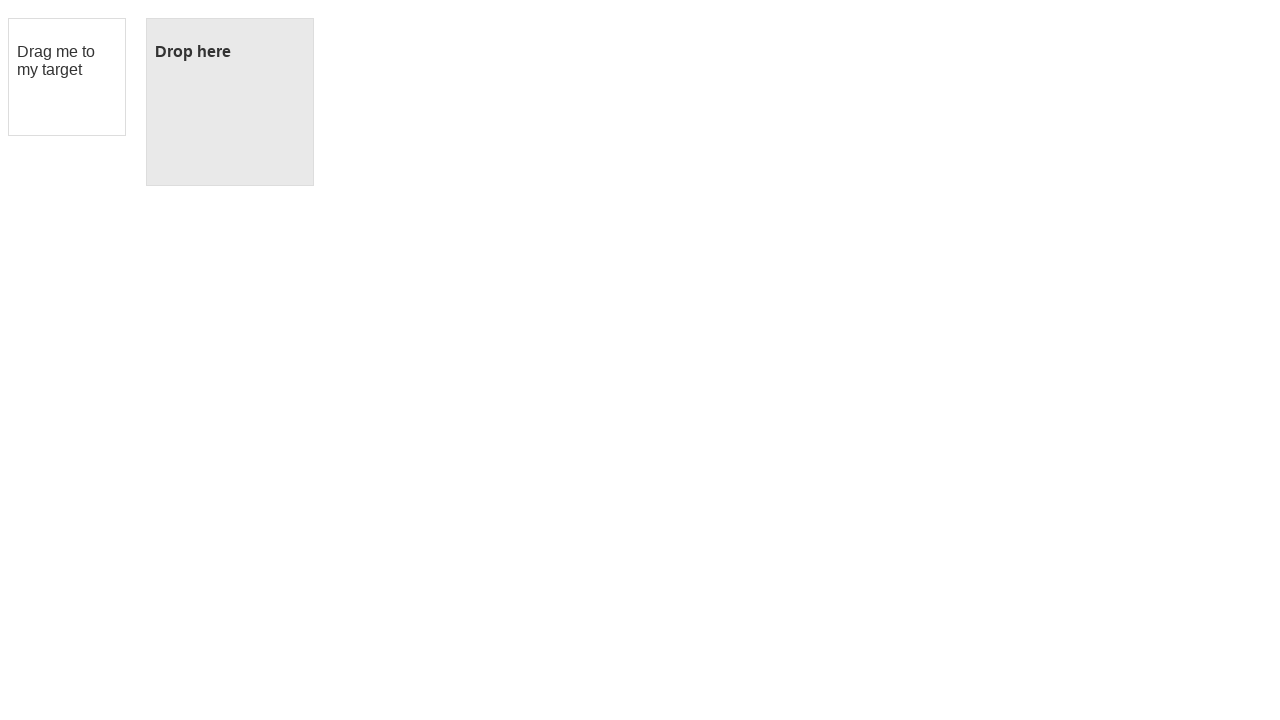

Located droppable target element with id 'droppable'
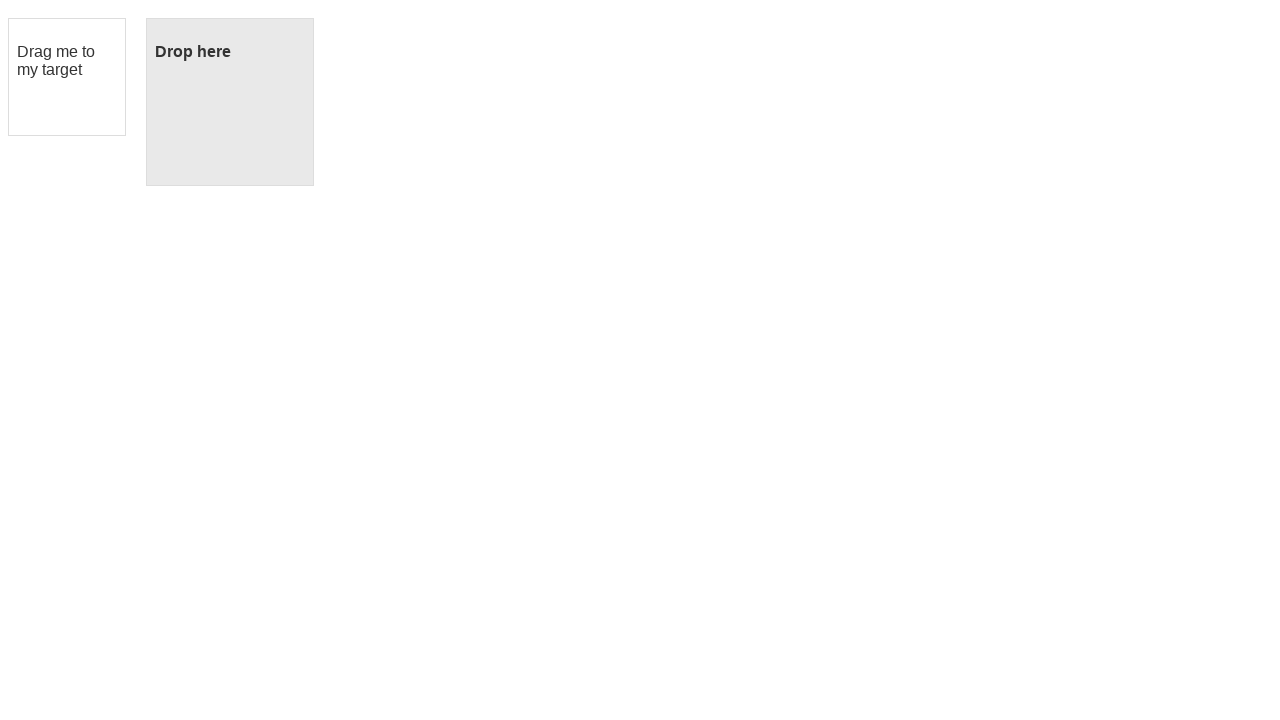

Dragged draggable element onto droppable target at (230, 102)
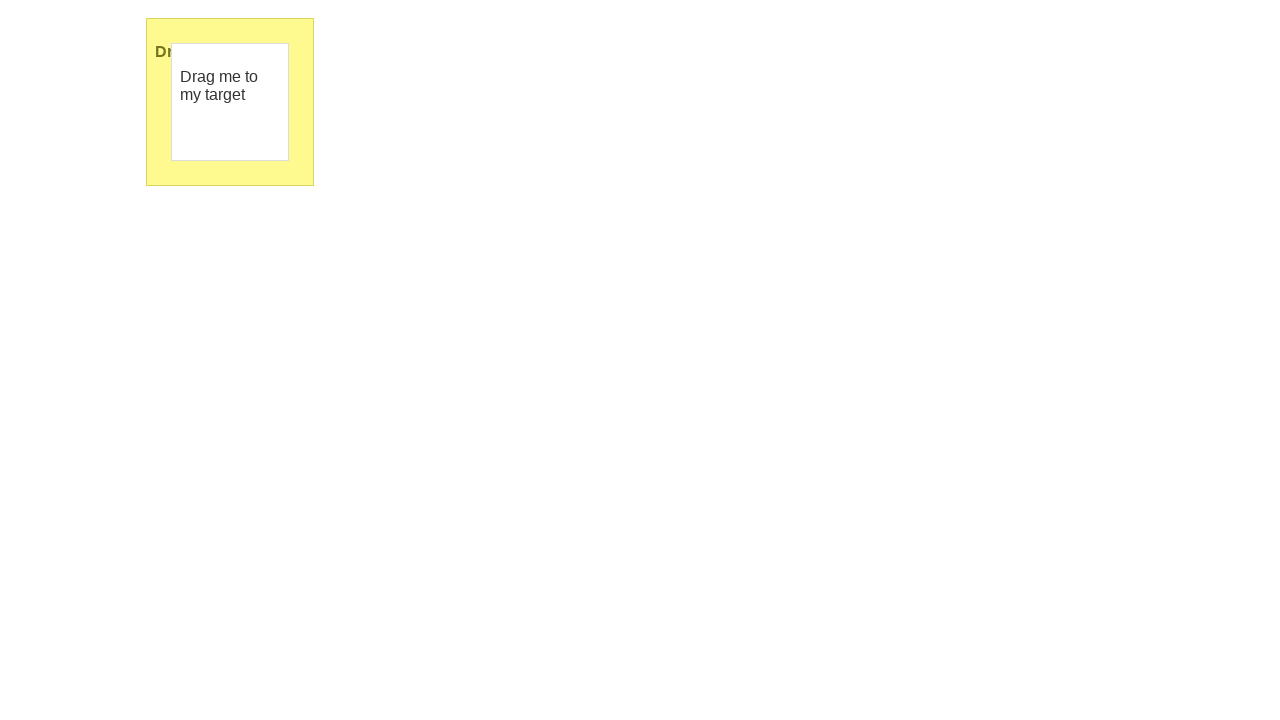

Waited 1 second to observe drag and drop result
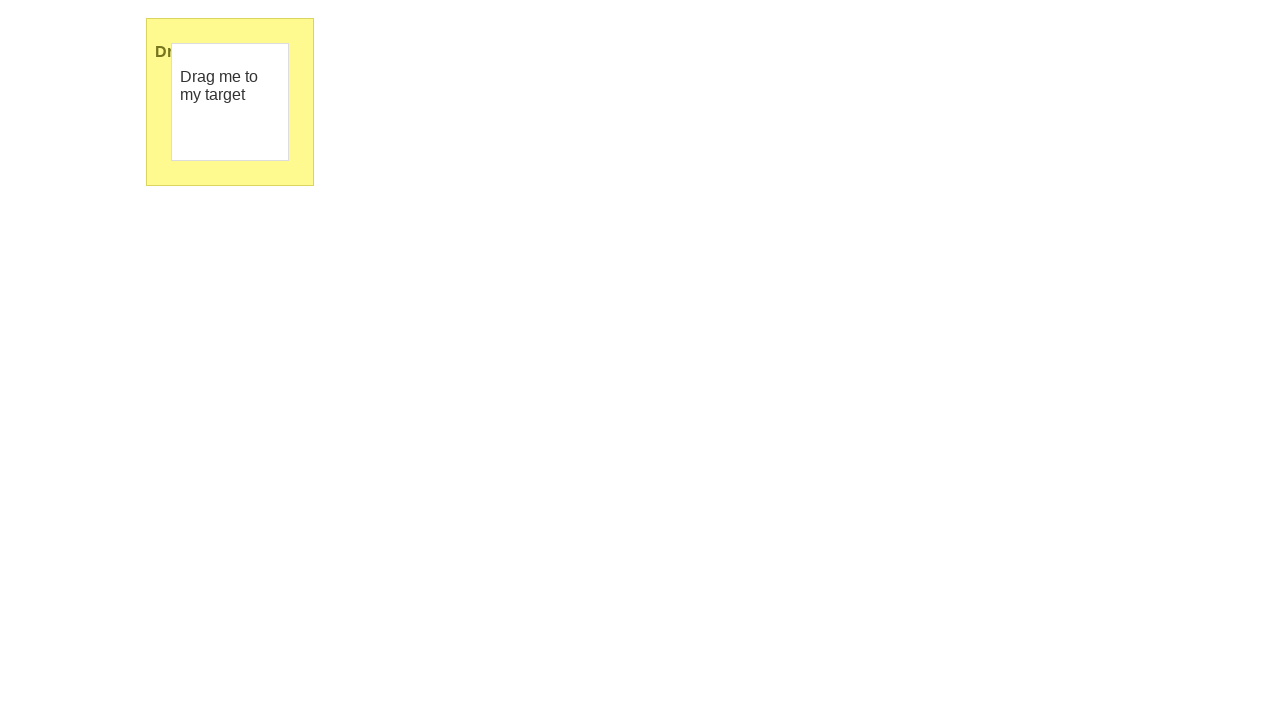

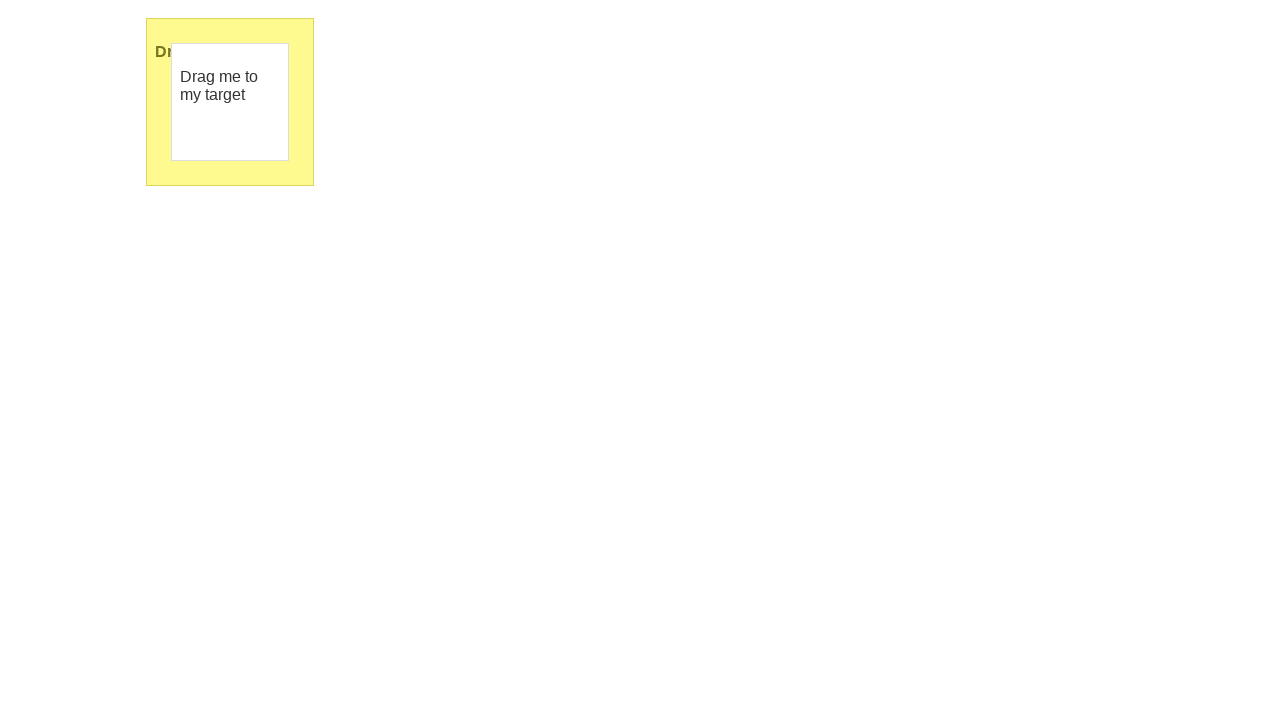